Tests a registration form by filling in required fields (first name, last name, email) in the first block and submitting, then verifies the success message is displayed.

Starting URL: http://suninjuly.github.io/registration1.html

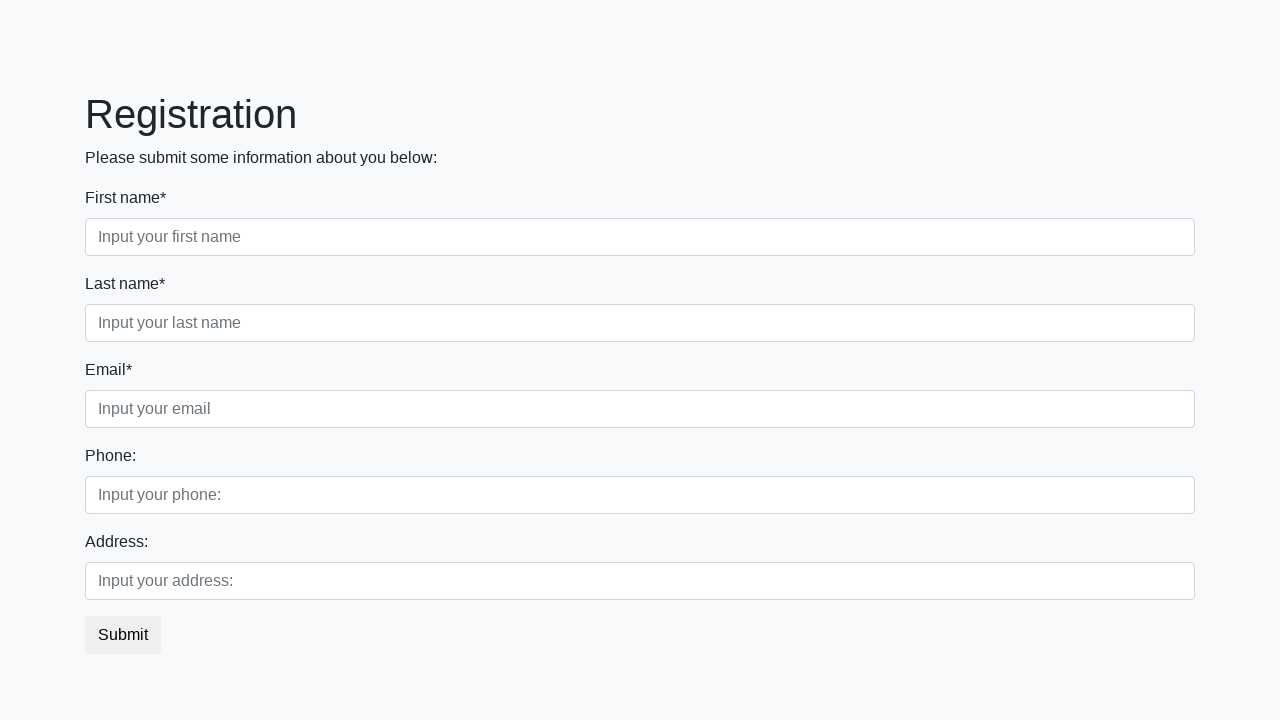

Filled first name field with 'Ivan' on div.first_block input.form-control.first
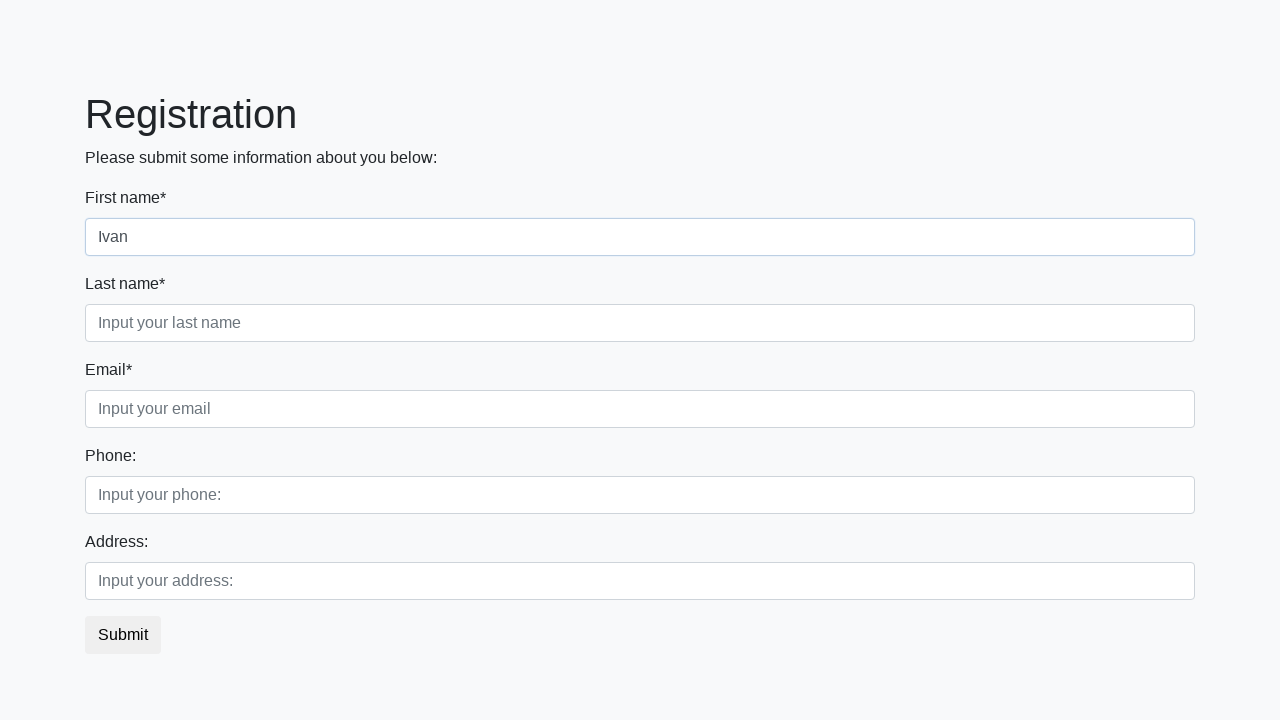

Filled last name field with 'Petrov' on div.first_block input.form-control.second
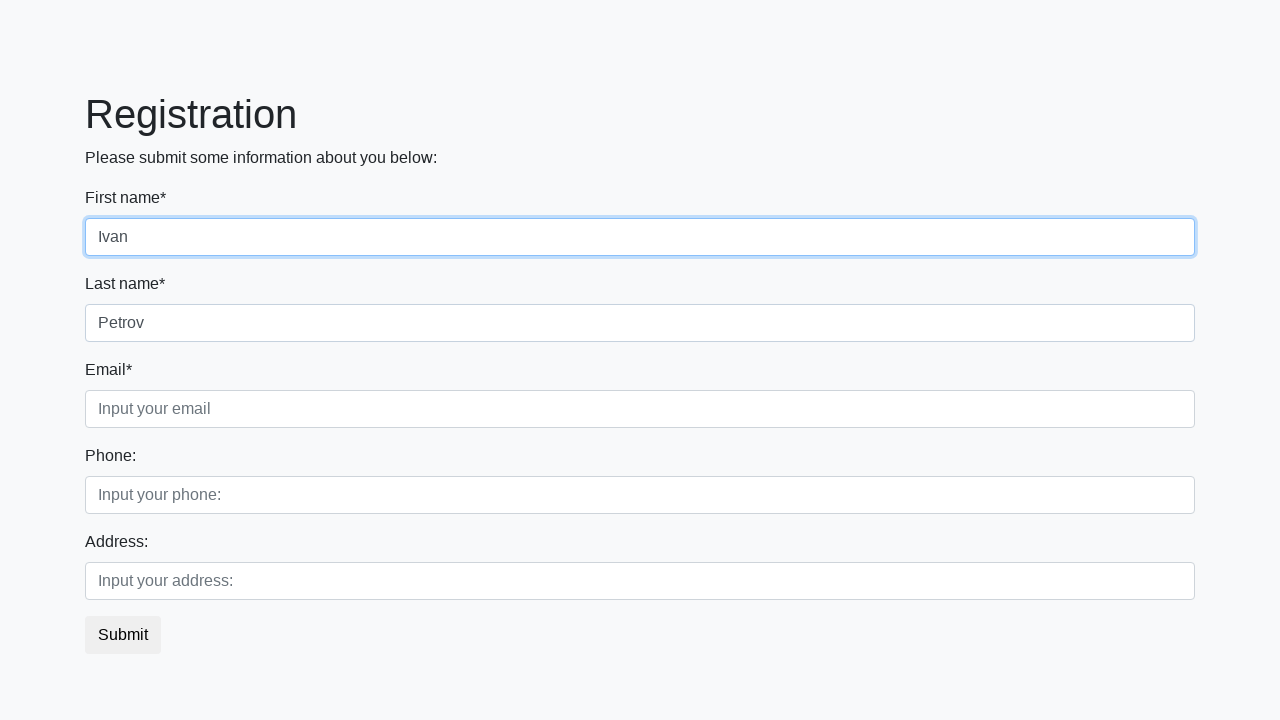

Filled email field with 'testuser@example.com' on div.first_block input.form-control.third
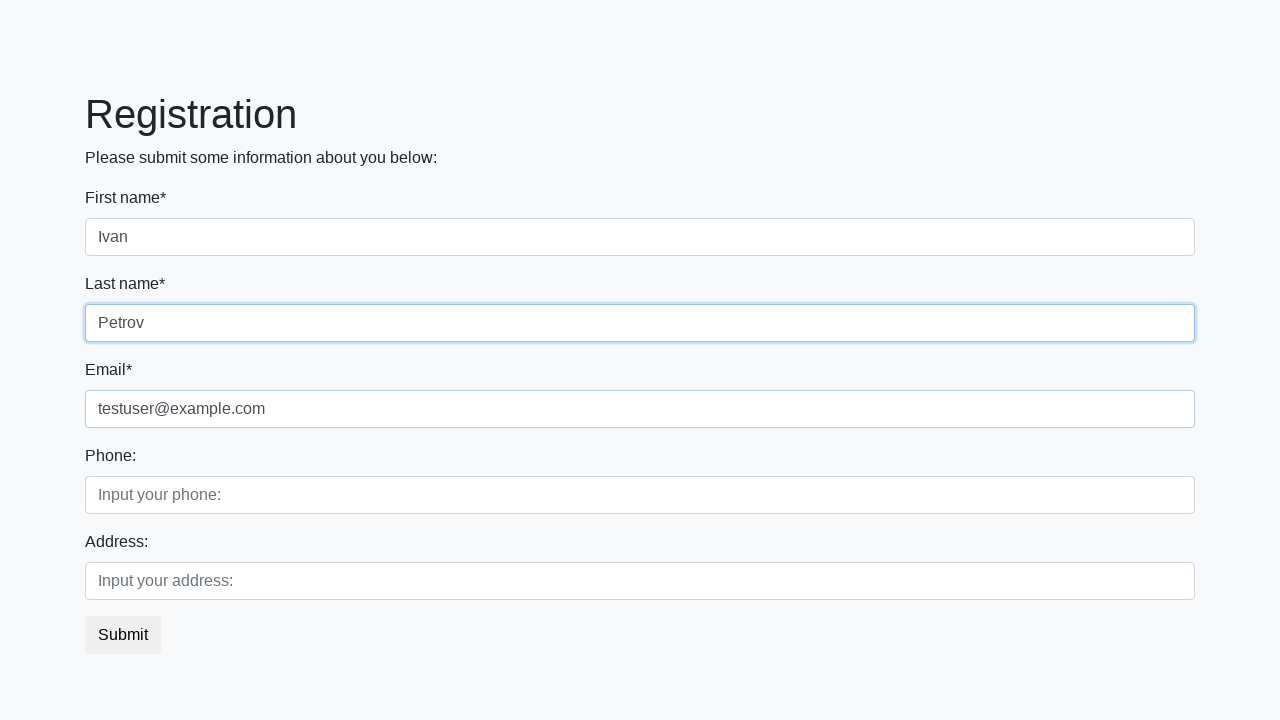

Clicked submit button to register at (123, 635) on button.btn
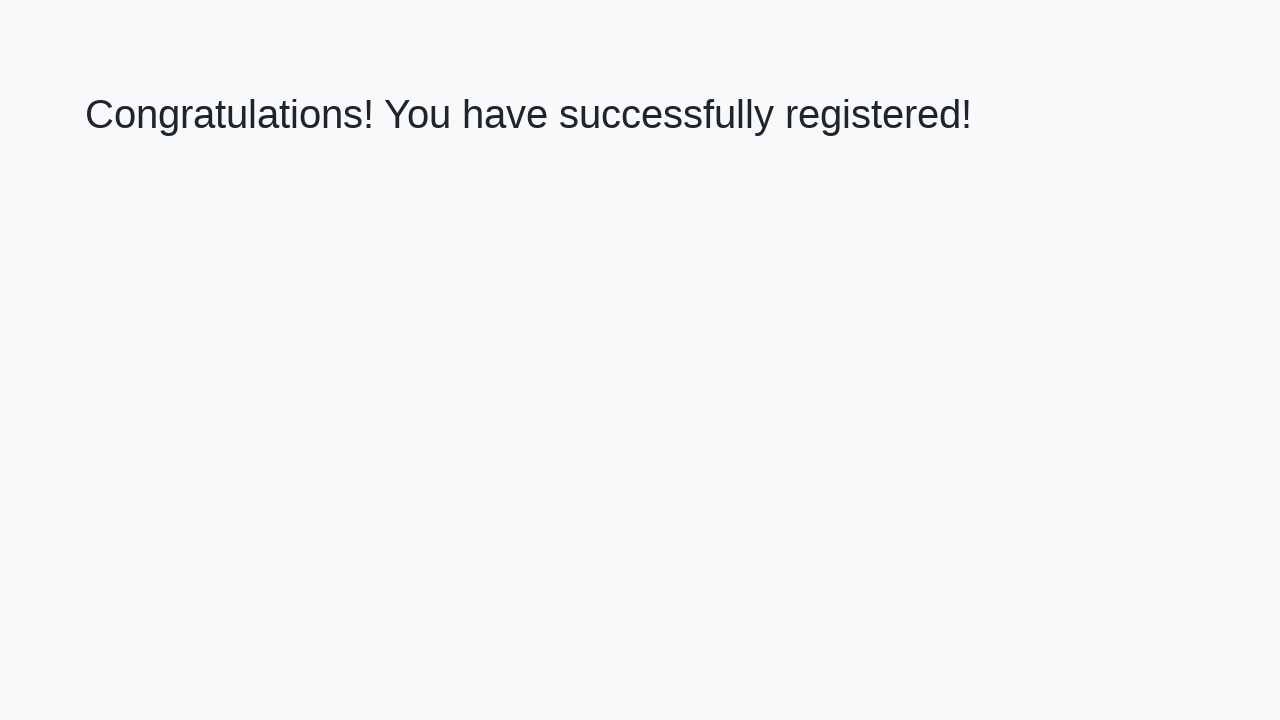

Success message header loaded
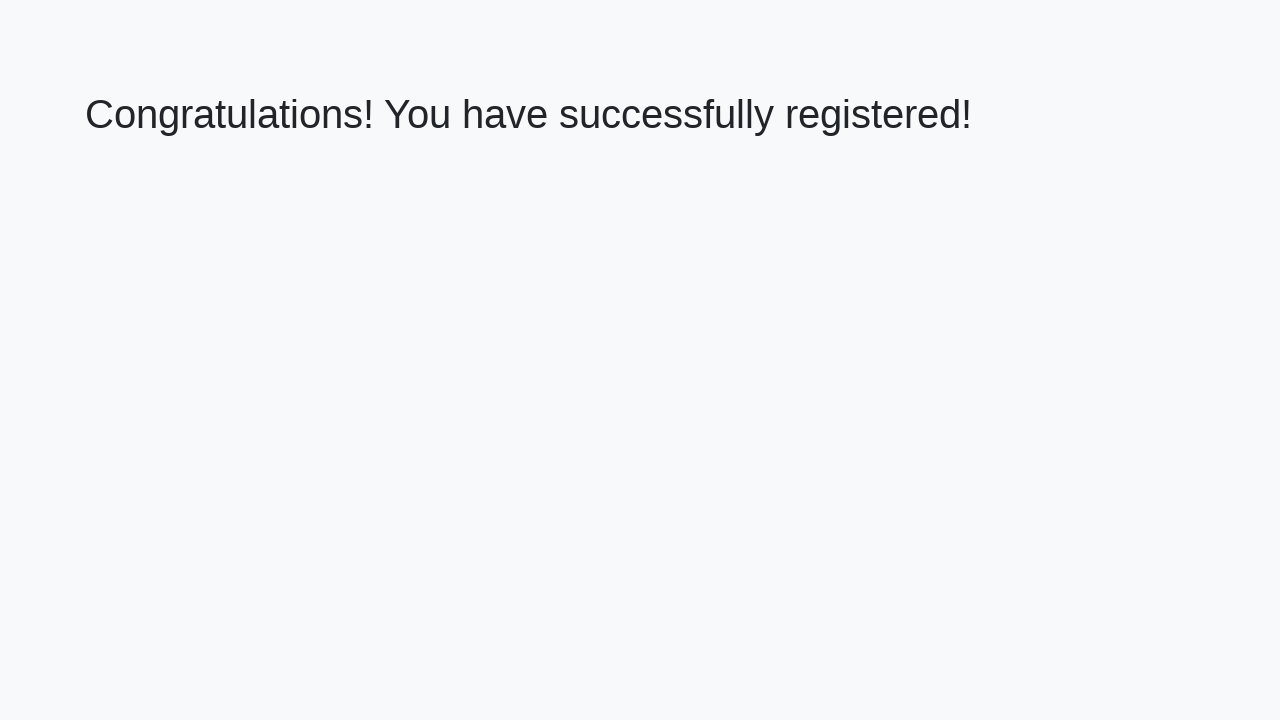

Retrieved success message text
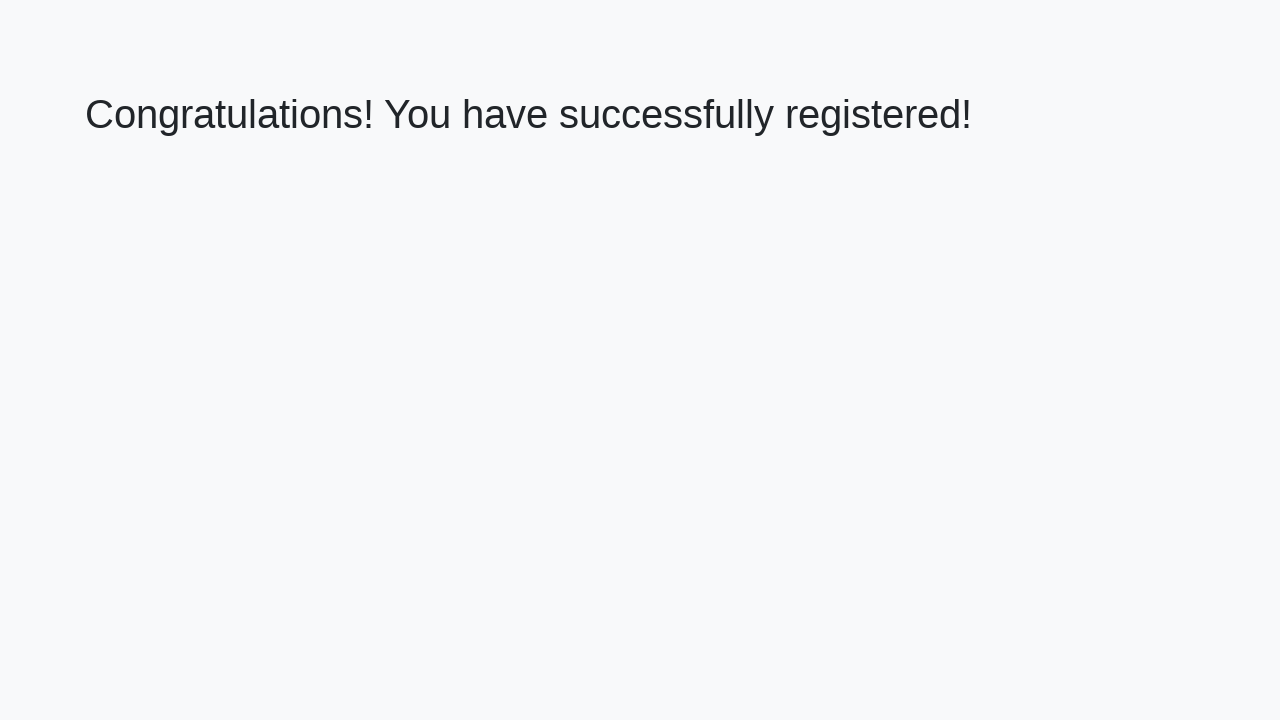

Verified success message: 'Congratulations! You have successfully registered!'
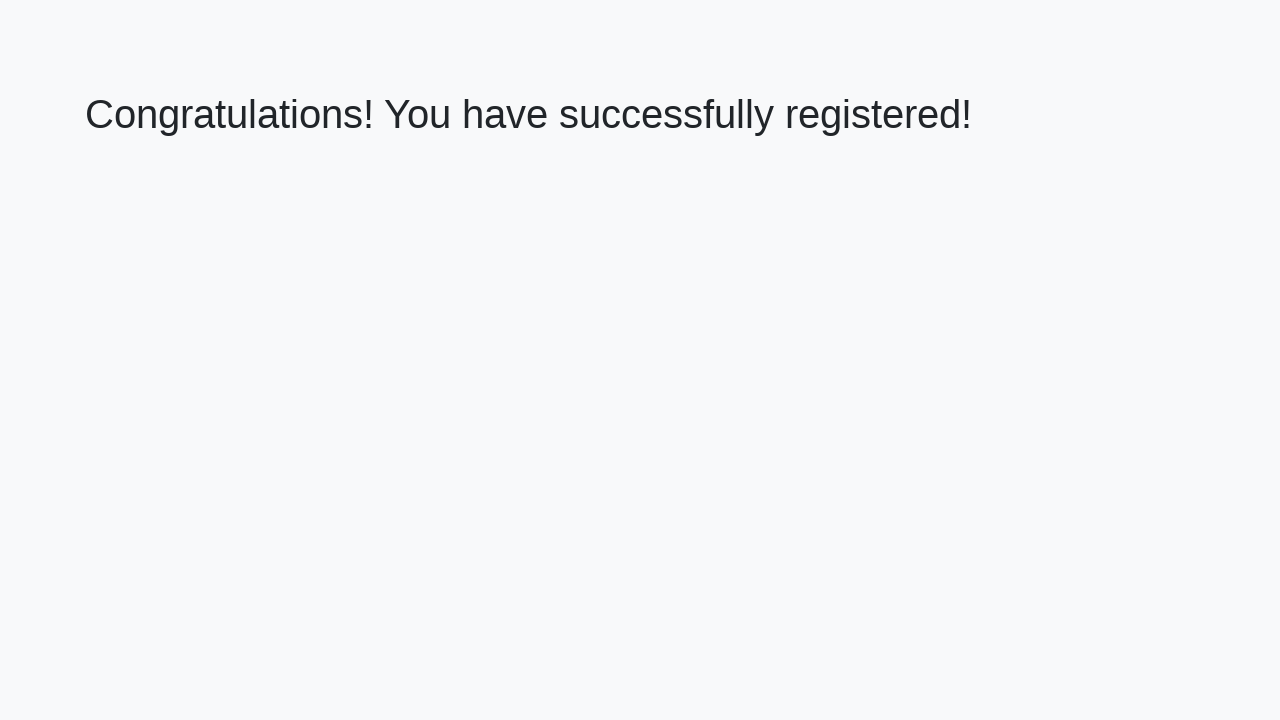

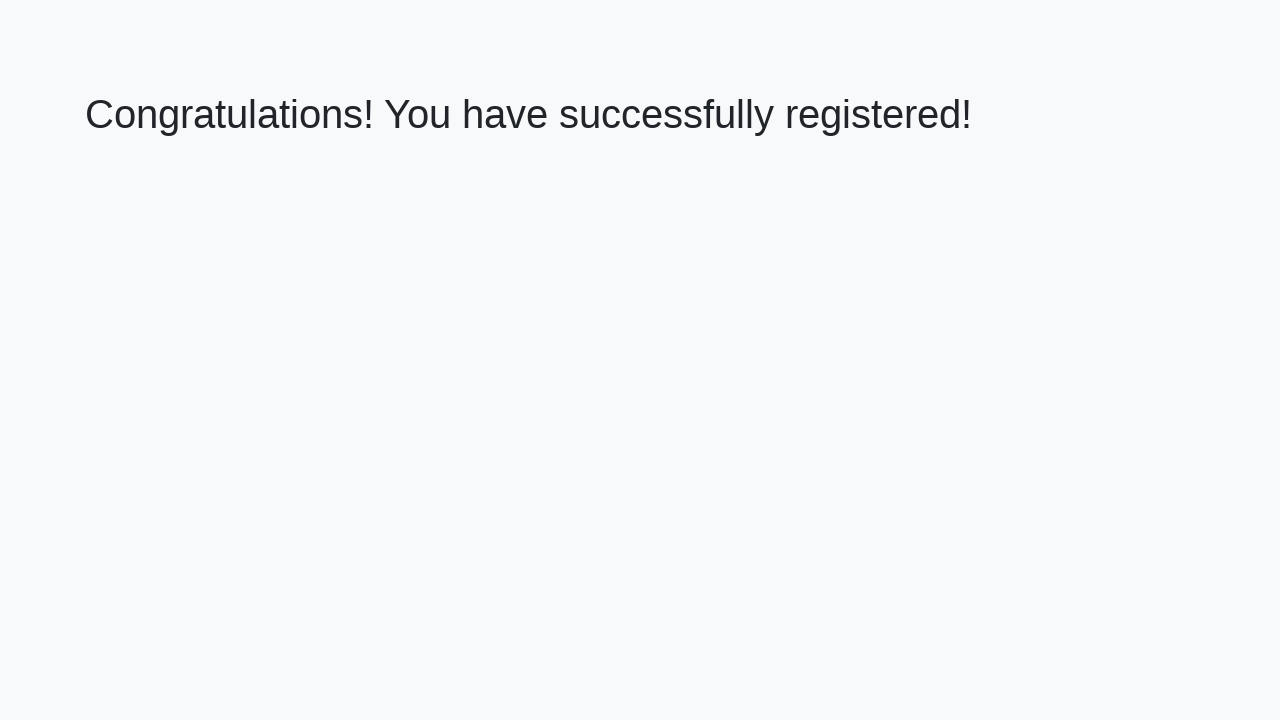